Tests JavaScript alert functionality by clicking a button and handling the alert dialog that appears

Starting URL: http://only-testing-blog.blogspot.in/2014/01/textbox.html

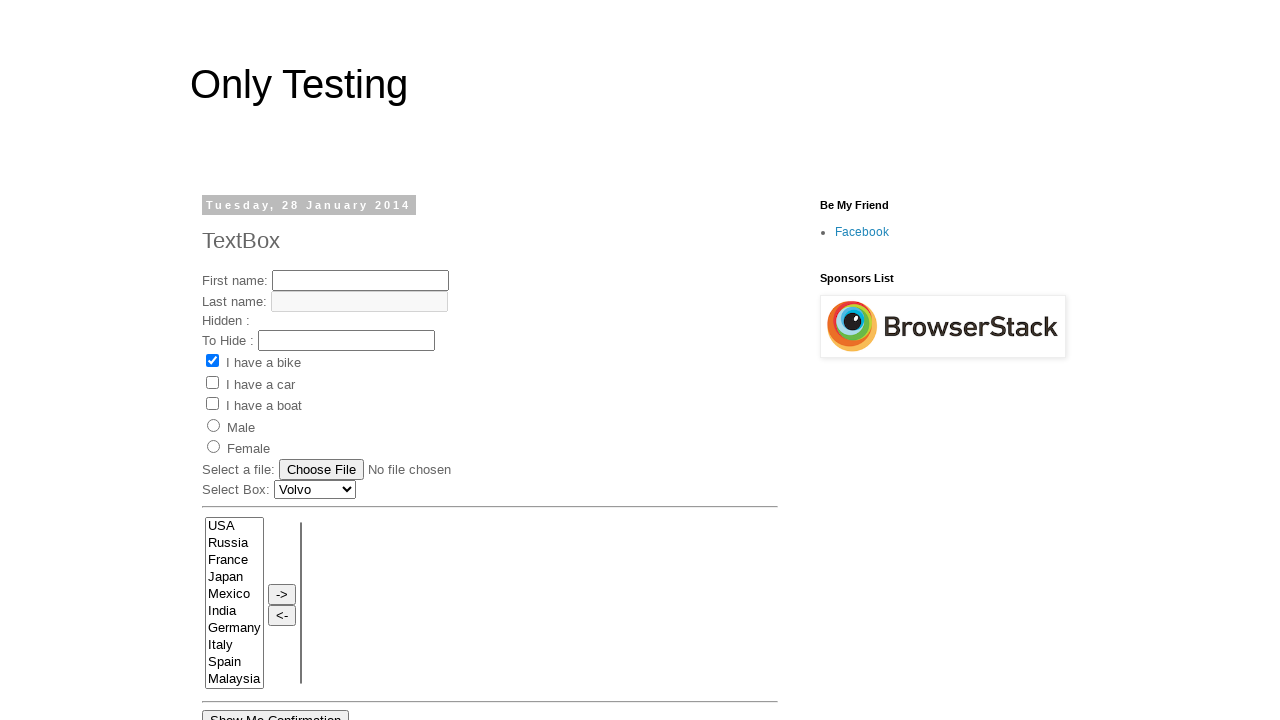

Navigated to test page
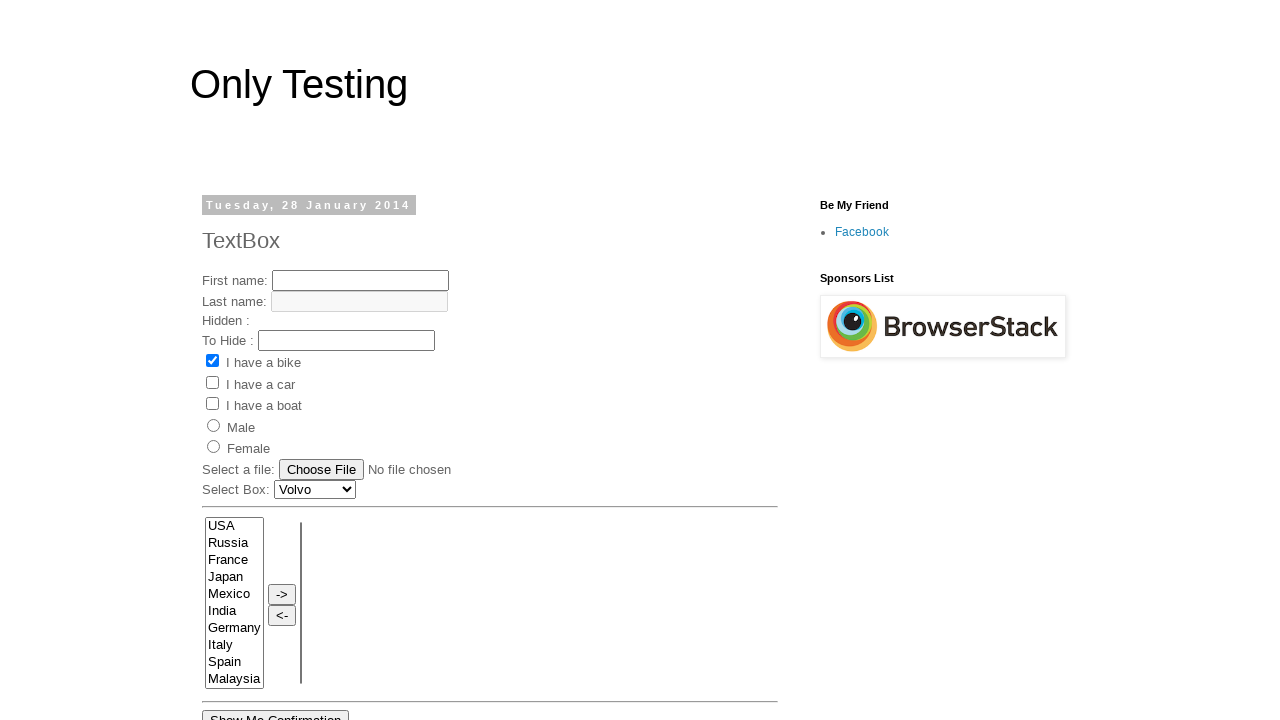

Clicked 'Show Me Alert' button to trigger JavaScript alert at (252, 360) on xpath=//input[@value='Show Me Alert']
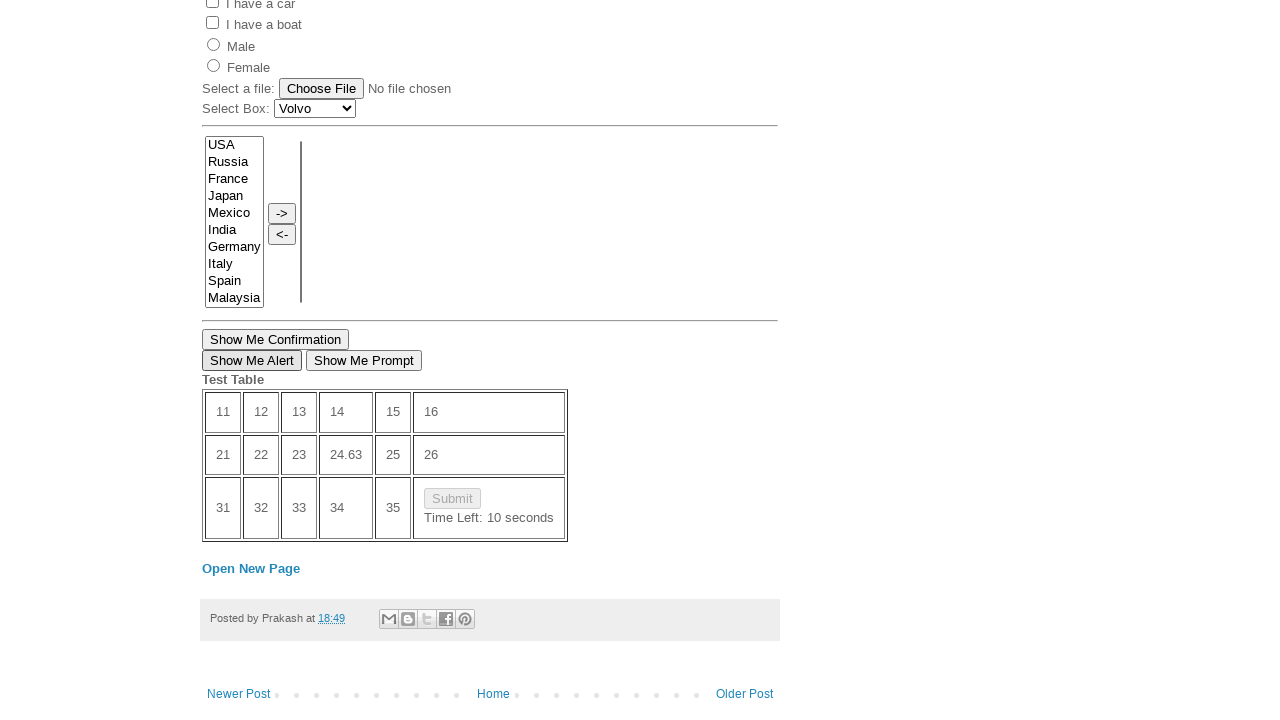

Set up event listener to automatically accept alert dialogs
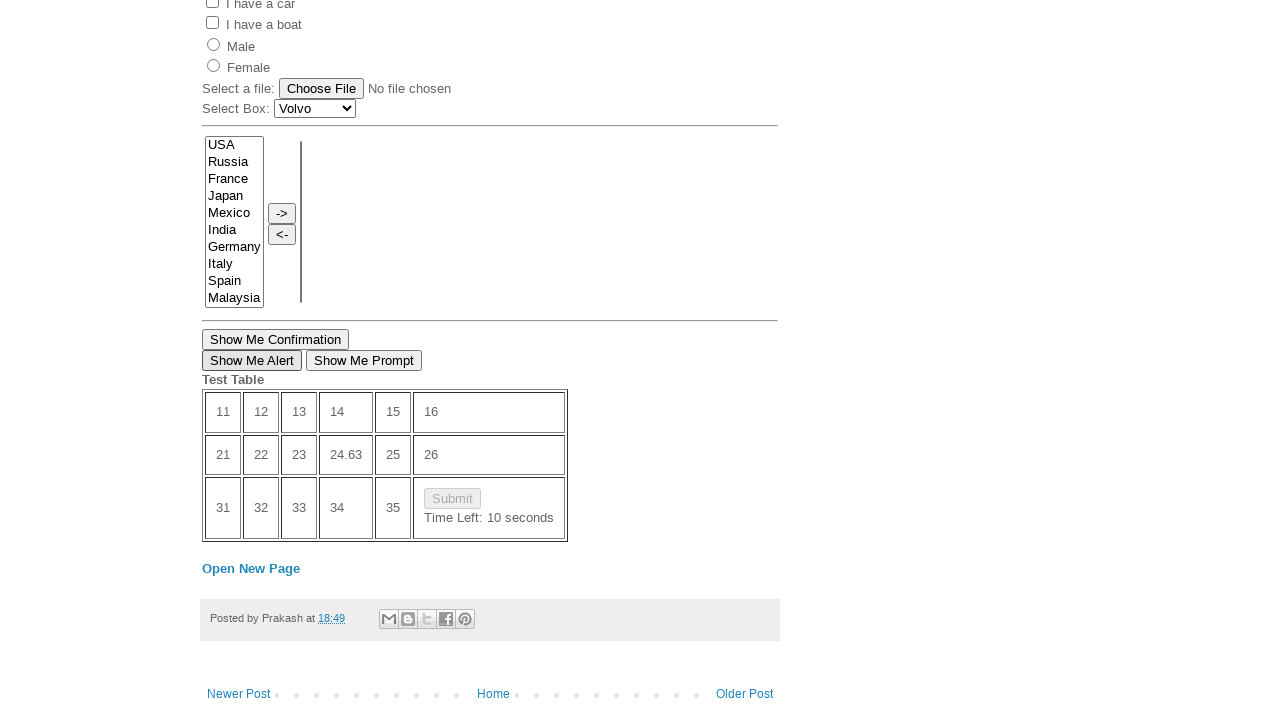

Clicked 'Show Me Alert' button again, alert accepted automatically at (252, 360) on xpath=//input[@value='Show Me Alert']
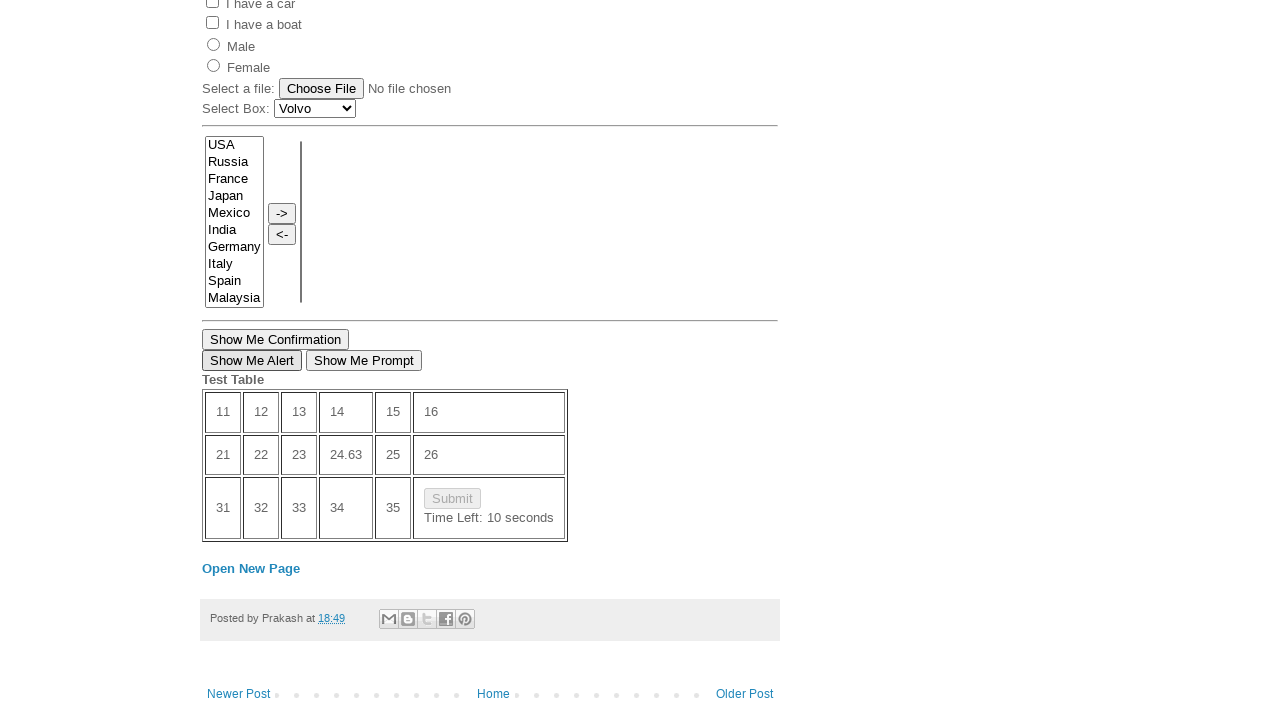

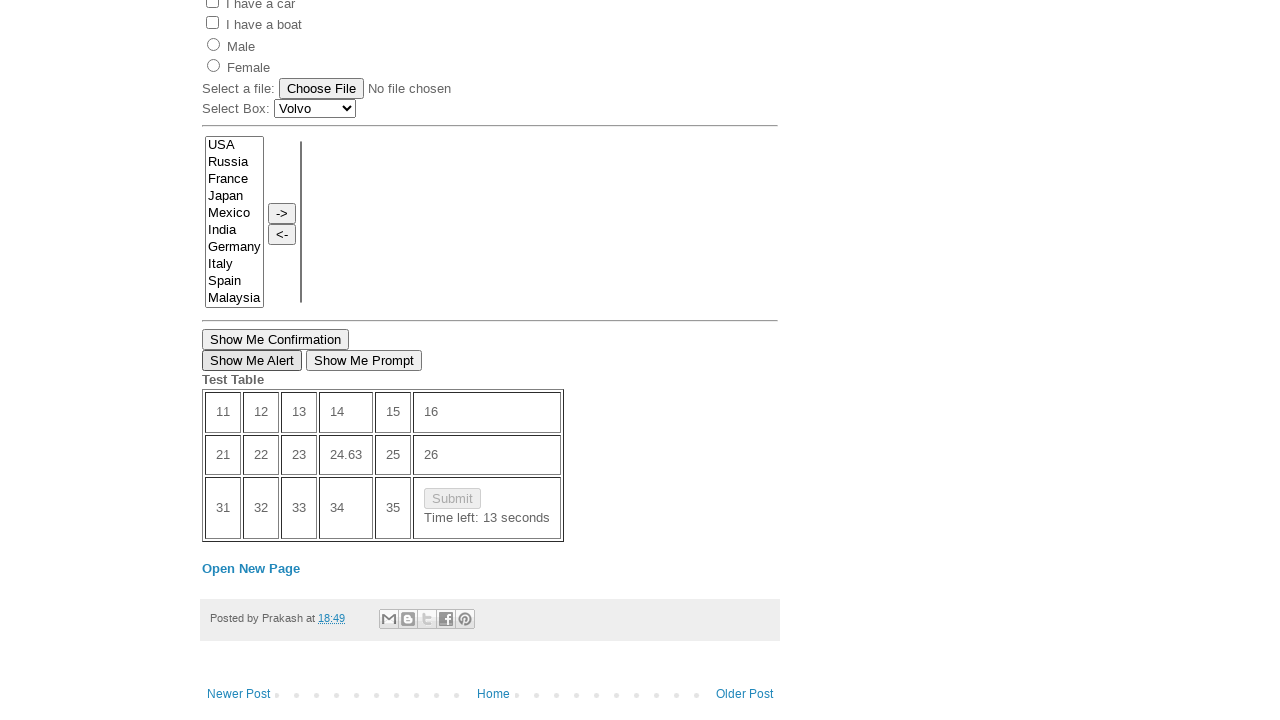